Tests checkbox functionality by clicking multiple checkboxes, verifying state, and toggling them off

Starting URL: https://www.leafground.com/checkbox.xhtml

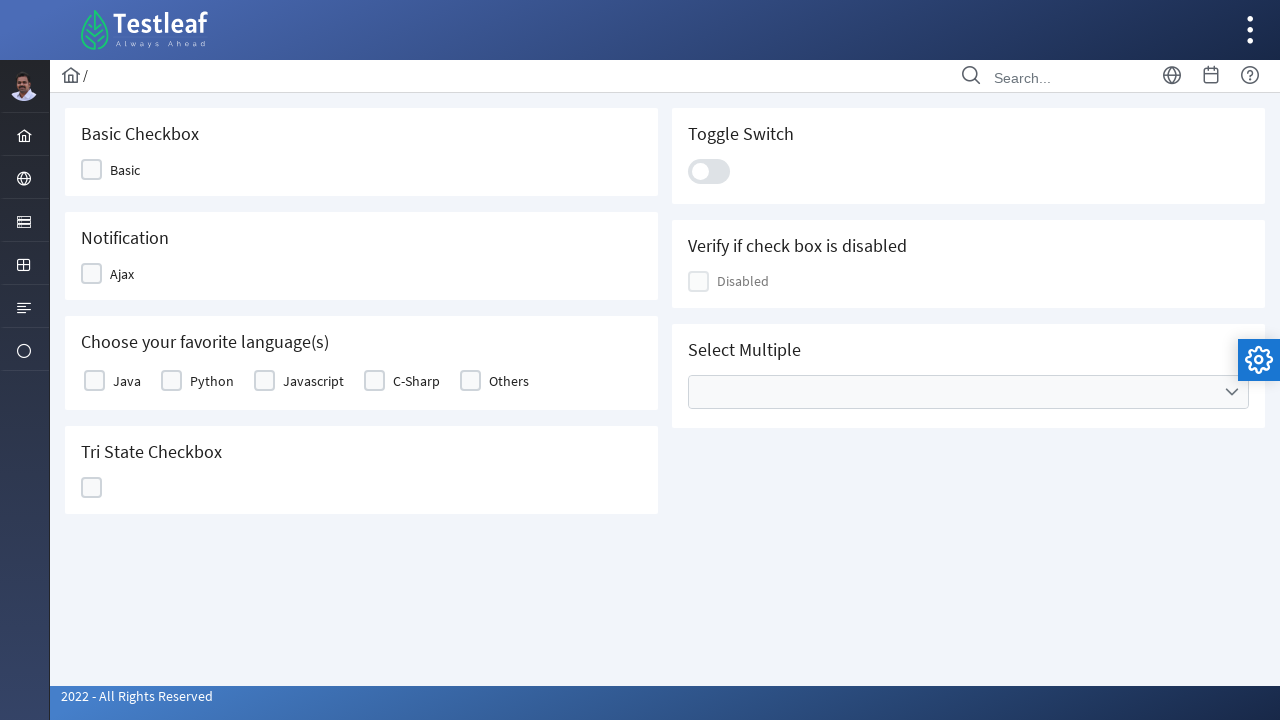

Clicked Basic checkbox at (125, 170) on xpath=//span[text()='Basic']
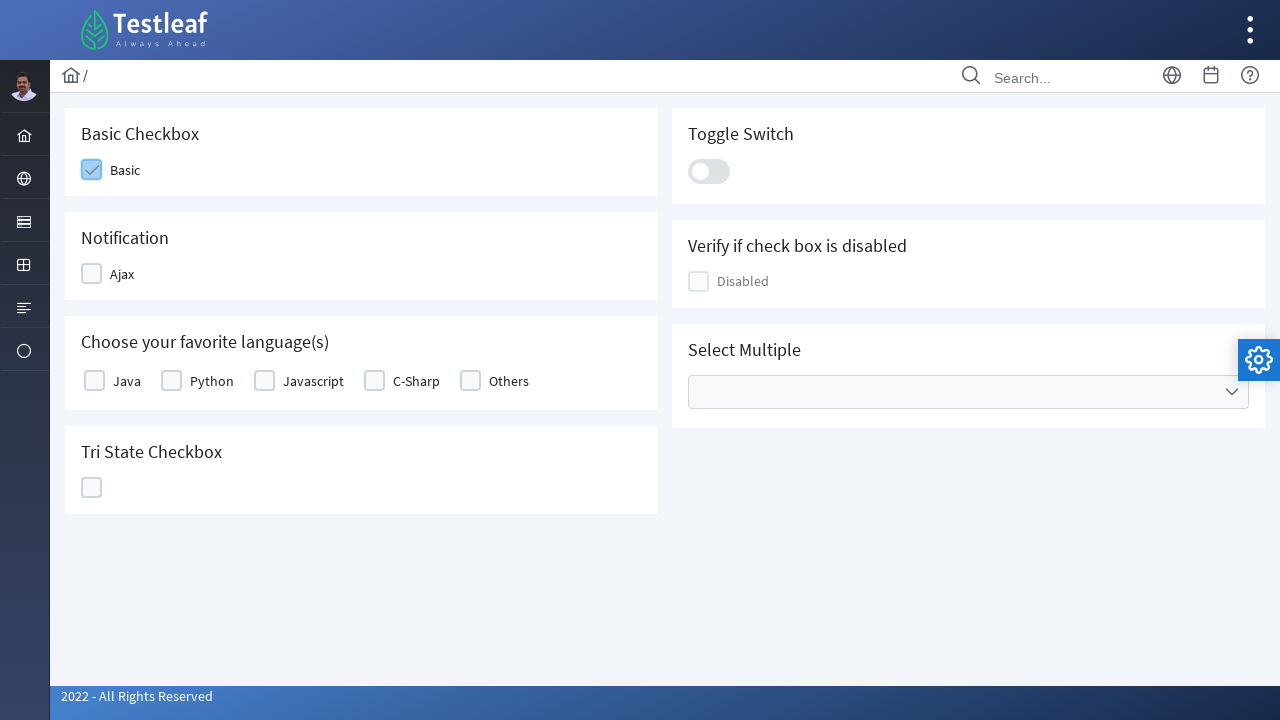

Clicked checkbox 2 at (92, 274) on xpath=(//*[contains(@class, 'ui-chkbox-box')])[2]
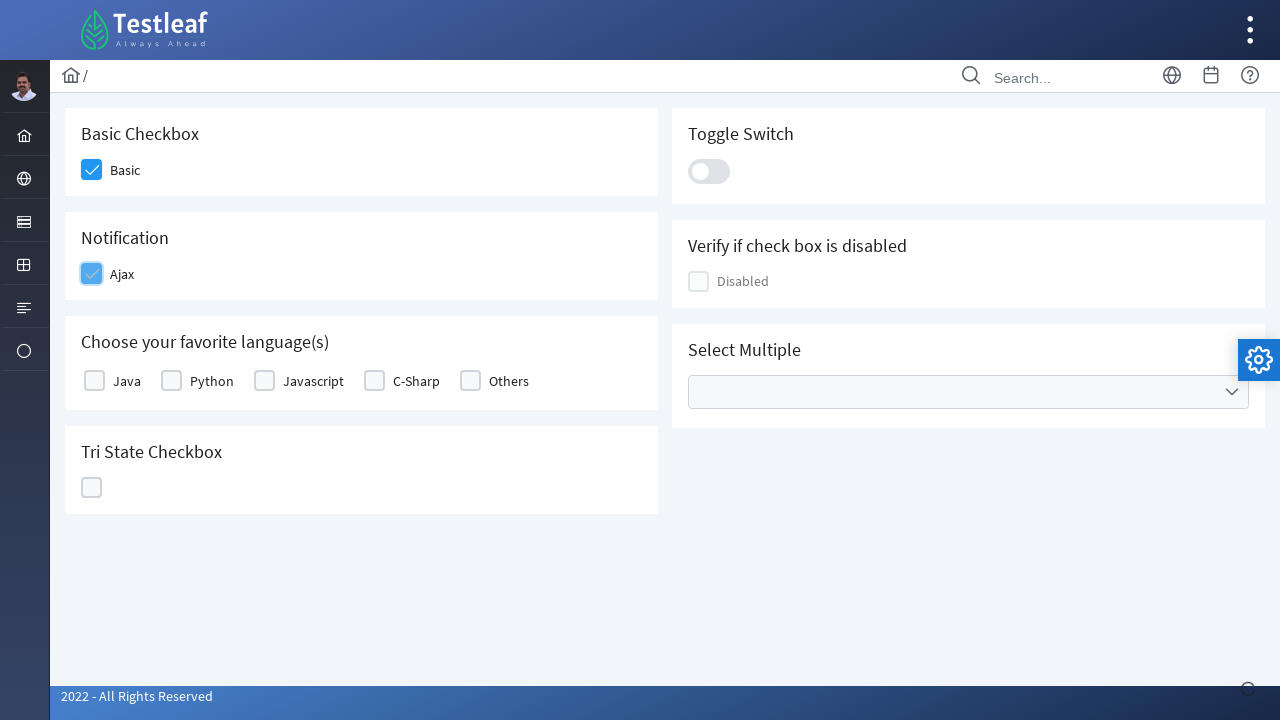

Clicked checkbox 3 at (94, 381) on xpath=(//*[contains(@class, 'ui-chkbox-box')])[3]
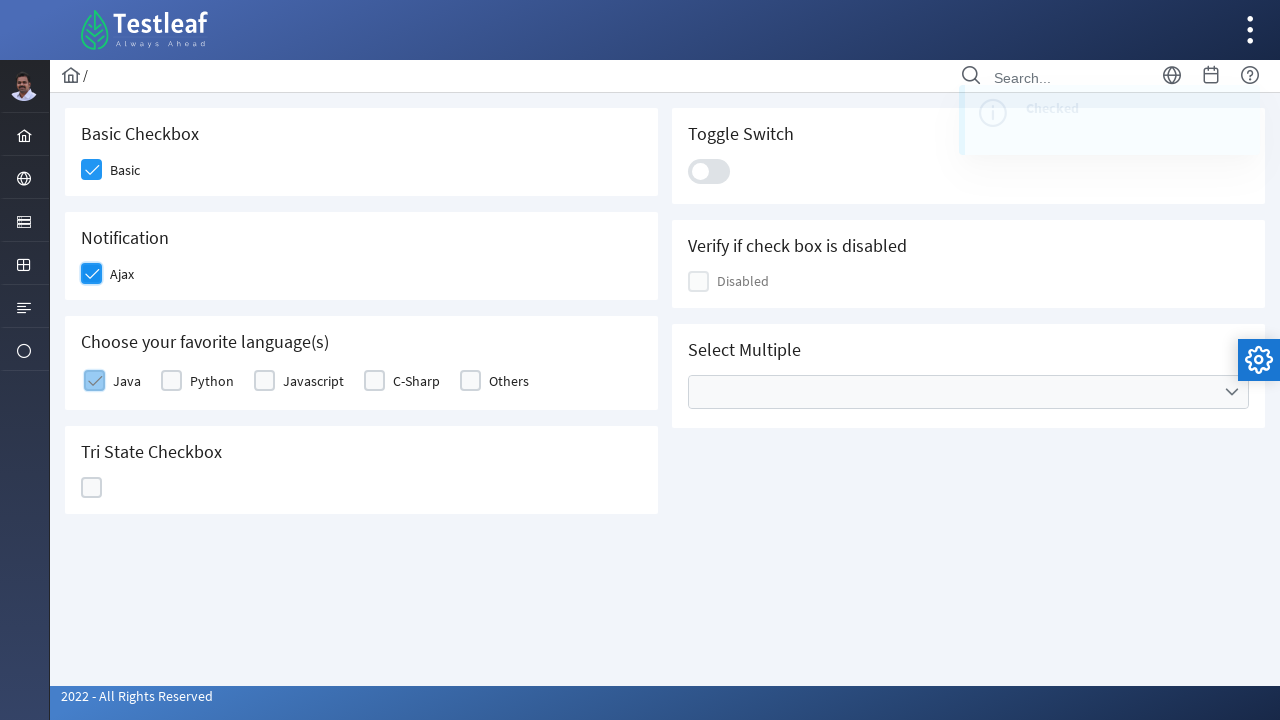

Clicked checkbox 4 at (172, 381) on xpath=(//*[contains(@class, 'ui-chkbox-box')])[4]
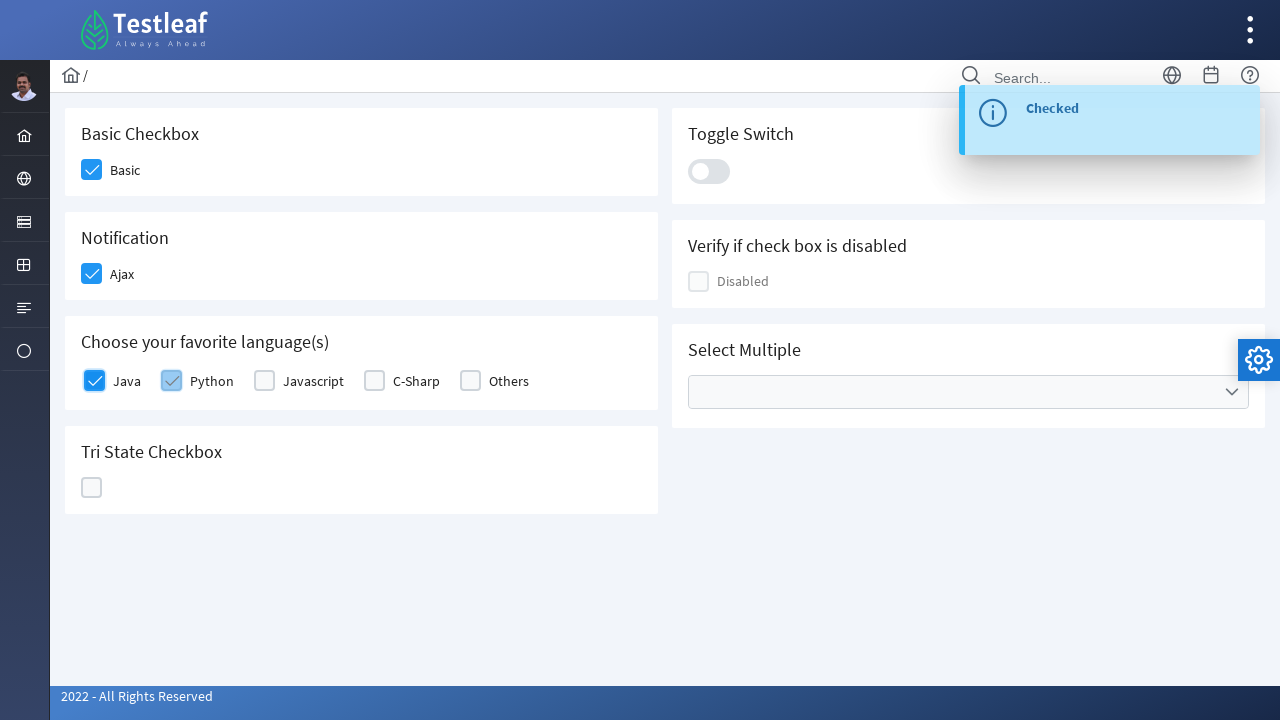

Clicked checkbox 5 at (264, 381) on xpath=(//*[contains(@class, 'ui-chkbox-box')])[5]
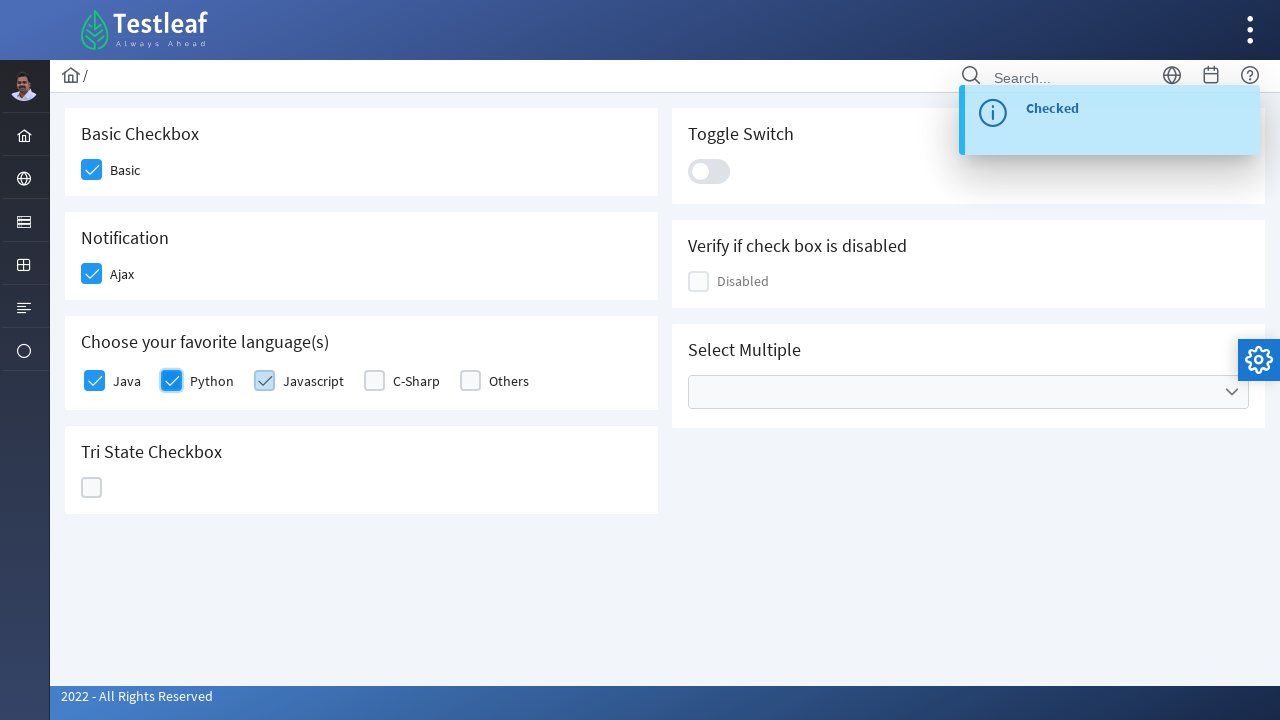

Clicked checkbox 6 at (374, 381) on xpath=(//*[contains(@class, 'ui-chkbox-box')])[6]
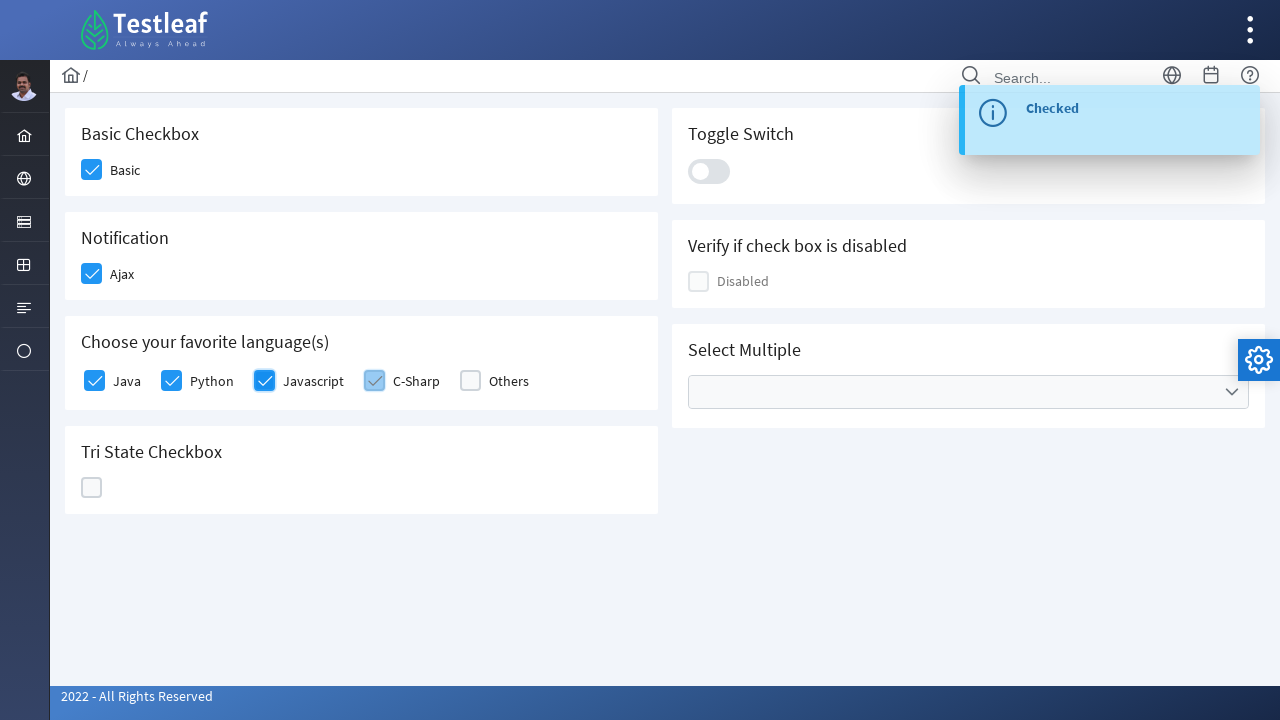

Clicked checkbox 7 at (470, 381) on xpath=(//*[contains(@class, 'ui-chkbox-box')])[7]
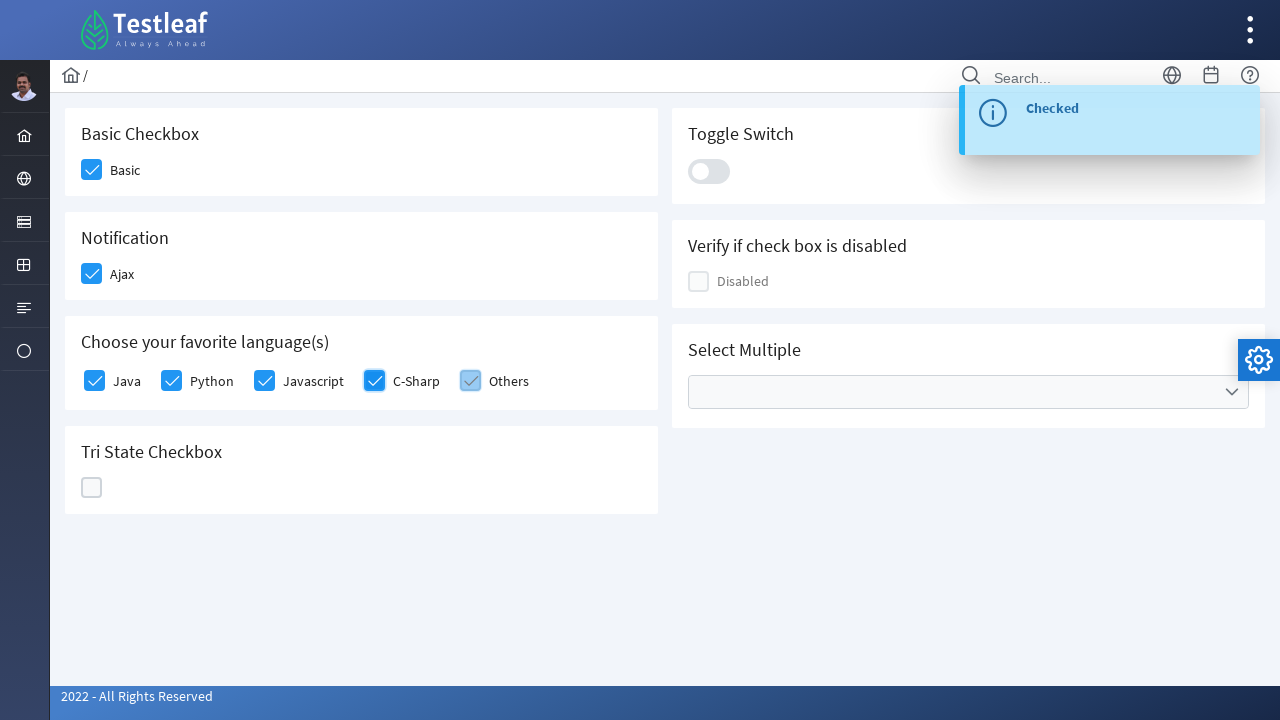

Clicked checkbox 8 at (92, 488) on xpath=(//*[contains(@class, 'ui-chkbox-box')])[8]
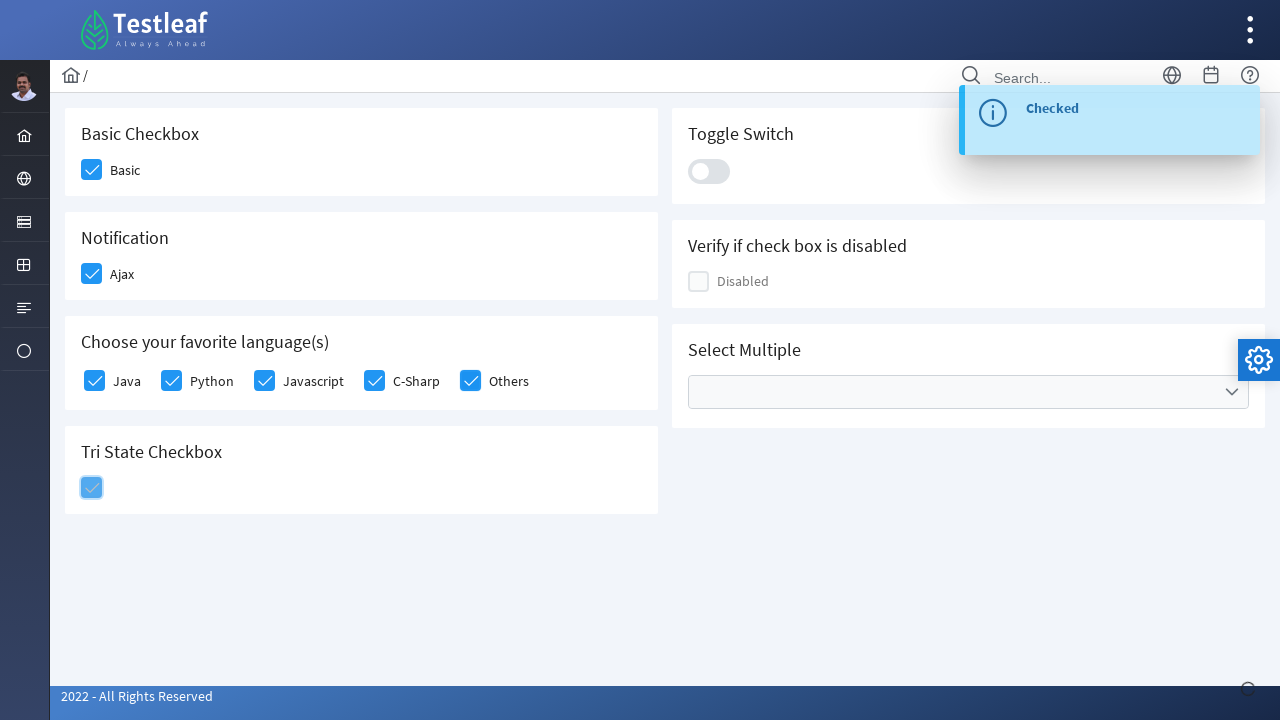

Toggled off checkbox 2 at (92, 274) on xpath=(//*[contains(@class, 'ui-chkbox-box')])[2]
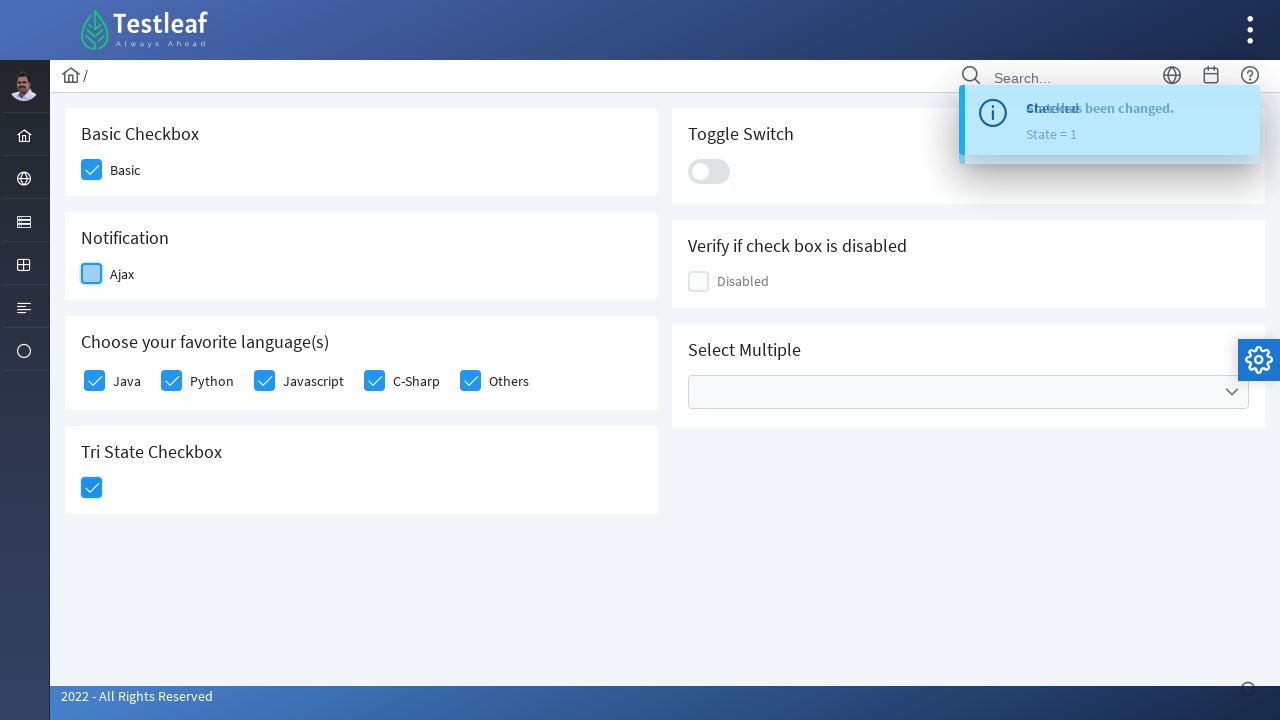

Toggled off checkbox 3 at (94, 381) on xpath=(//*[contains(@class, 'ui-chkbox-box')])[3]
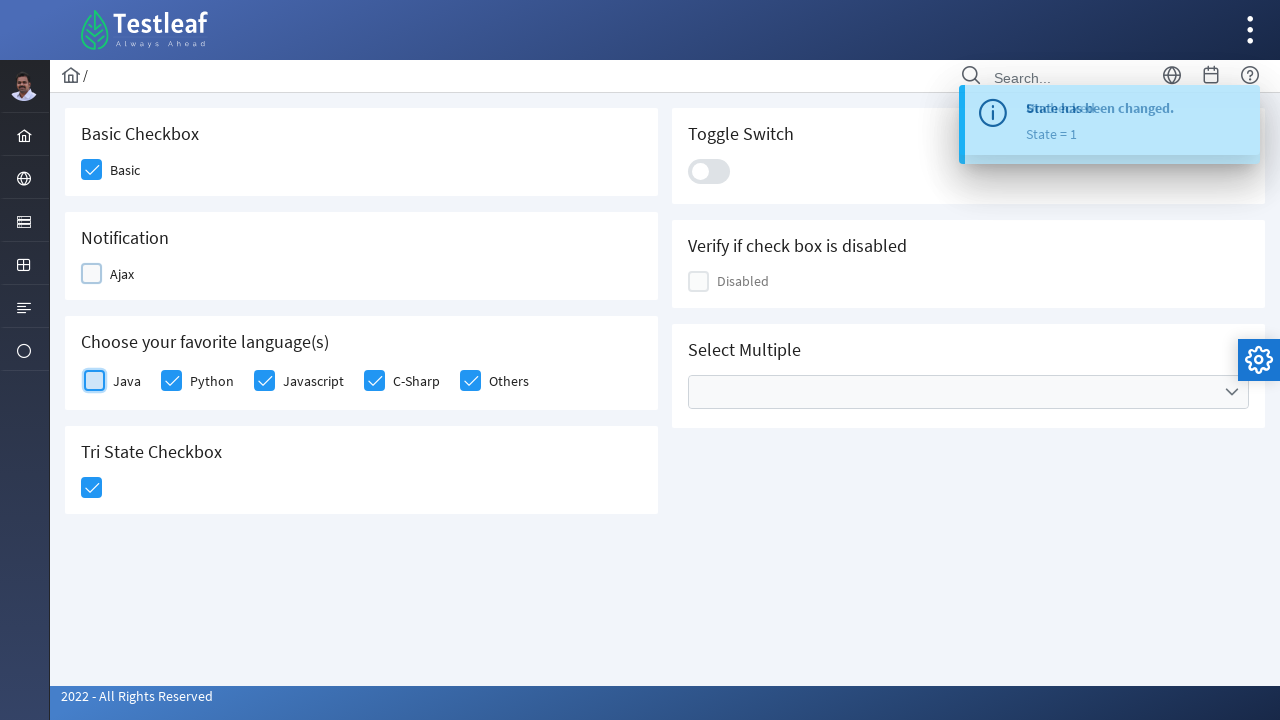

Toggled off checkbox 4 at (172, 381) on xpath=(//*[contains(@class, 'ui-chkbox-box')])[4]
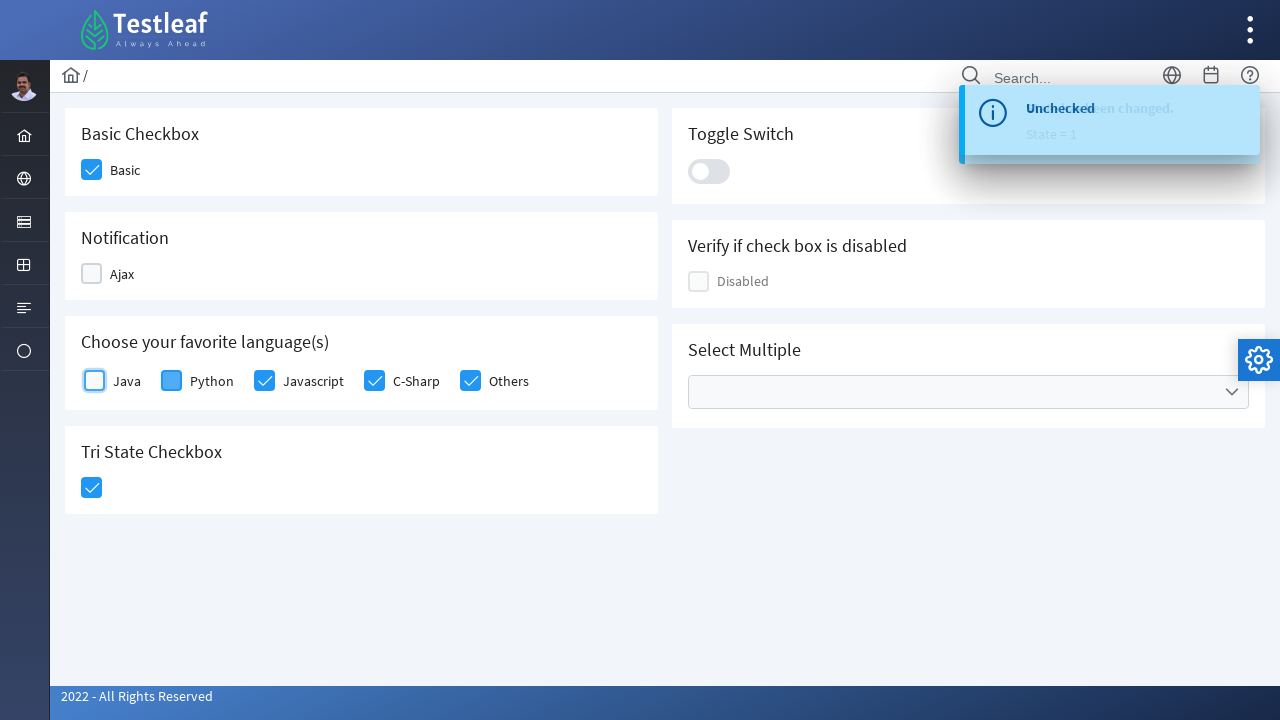

Toggled off checkbox 5 at (264, 381) on xpath=(//*[contains(@class, 'ui-chkbox-box')])[5]
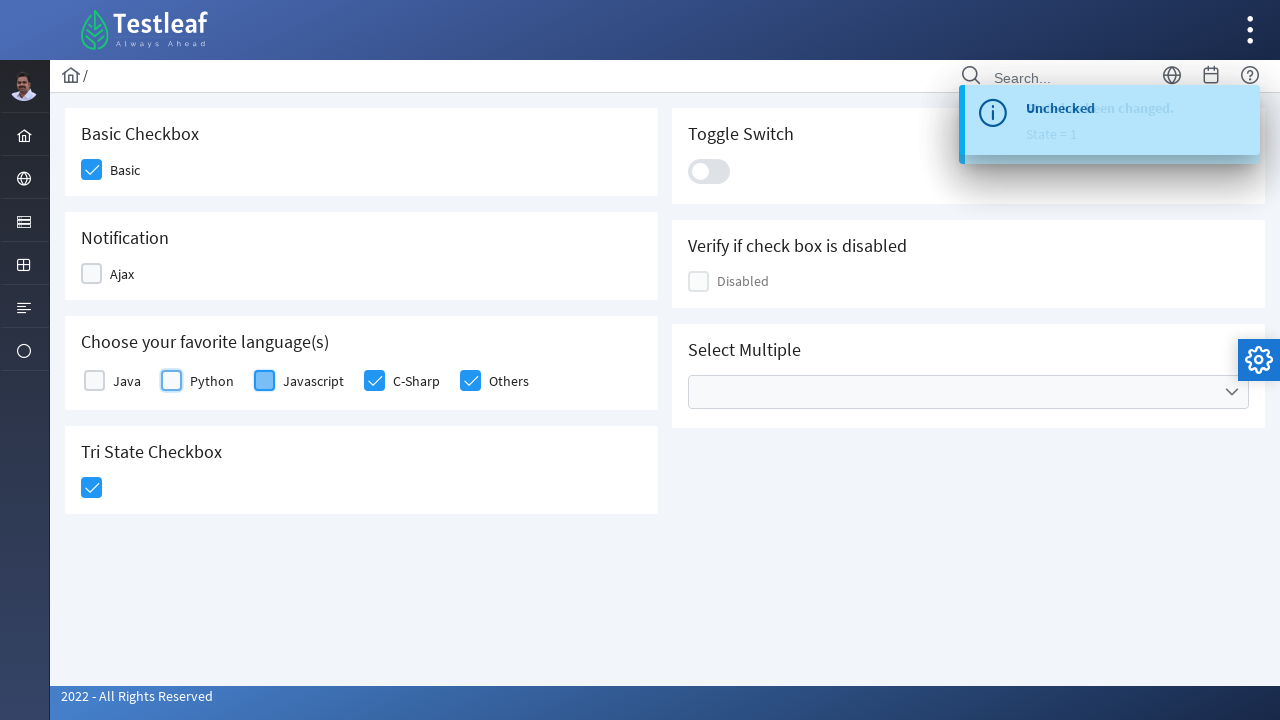

Toggled off checkbox 6 at (374, 381) on xpath=(//*[contains(@class, 'ui-chkbox-box')])[6]
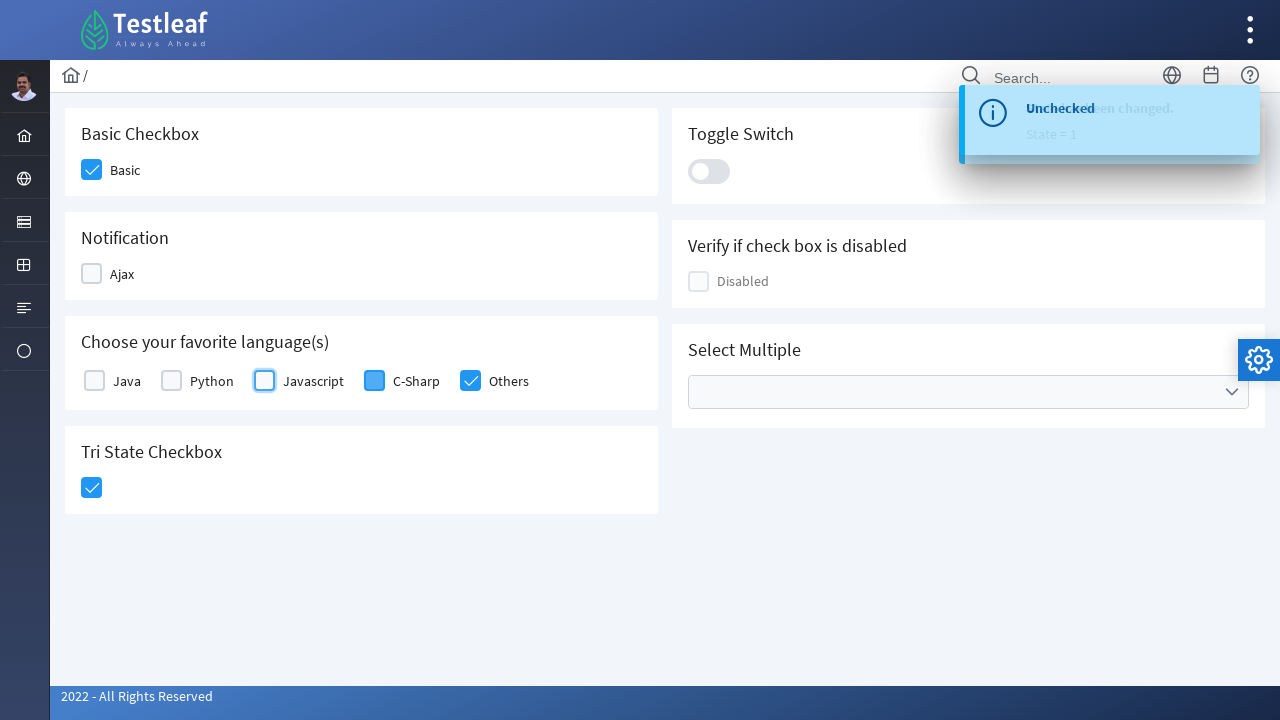

Toggled off checkbox 7 at (470, 381) on xpath=(//*[contains(@class, 'ui-chkbox-box')])[7]
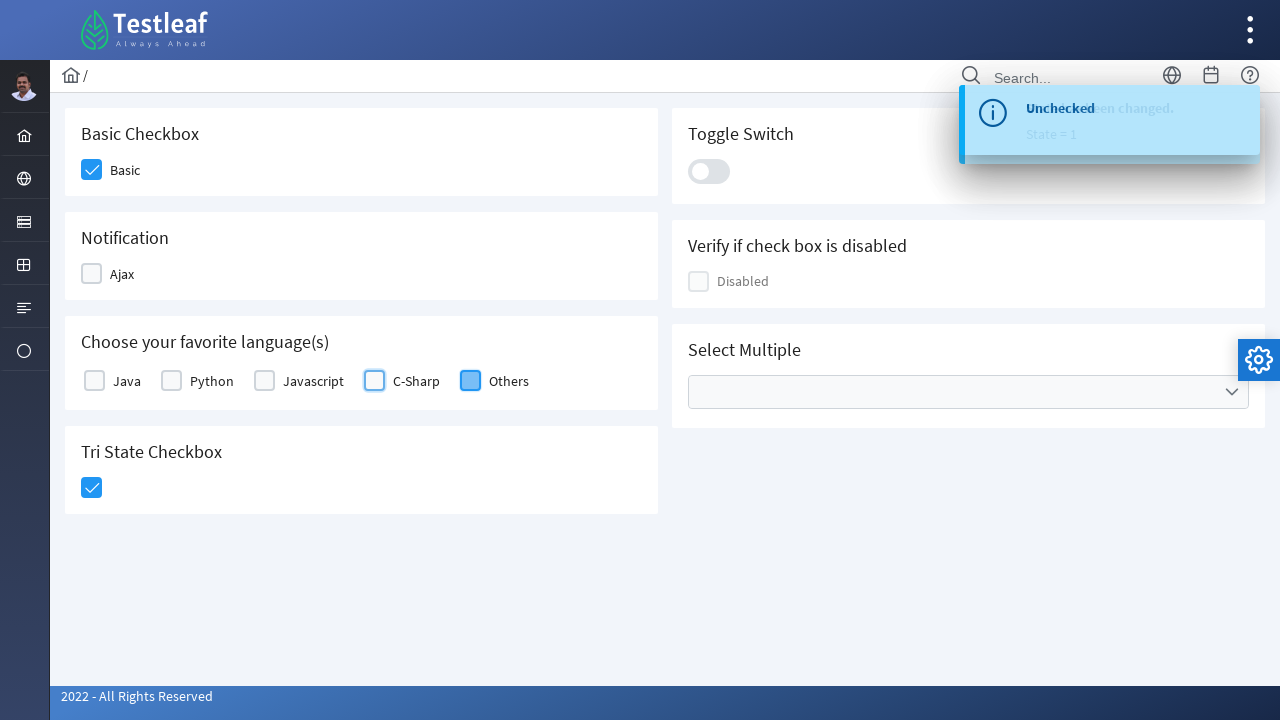

Toggled off checkbox 8 at (92, 488) on xpath=(//*[contains(@class, 'ui-chkbox-box')])[8]
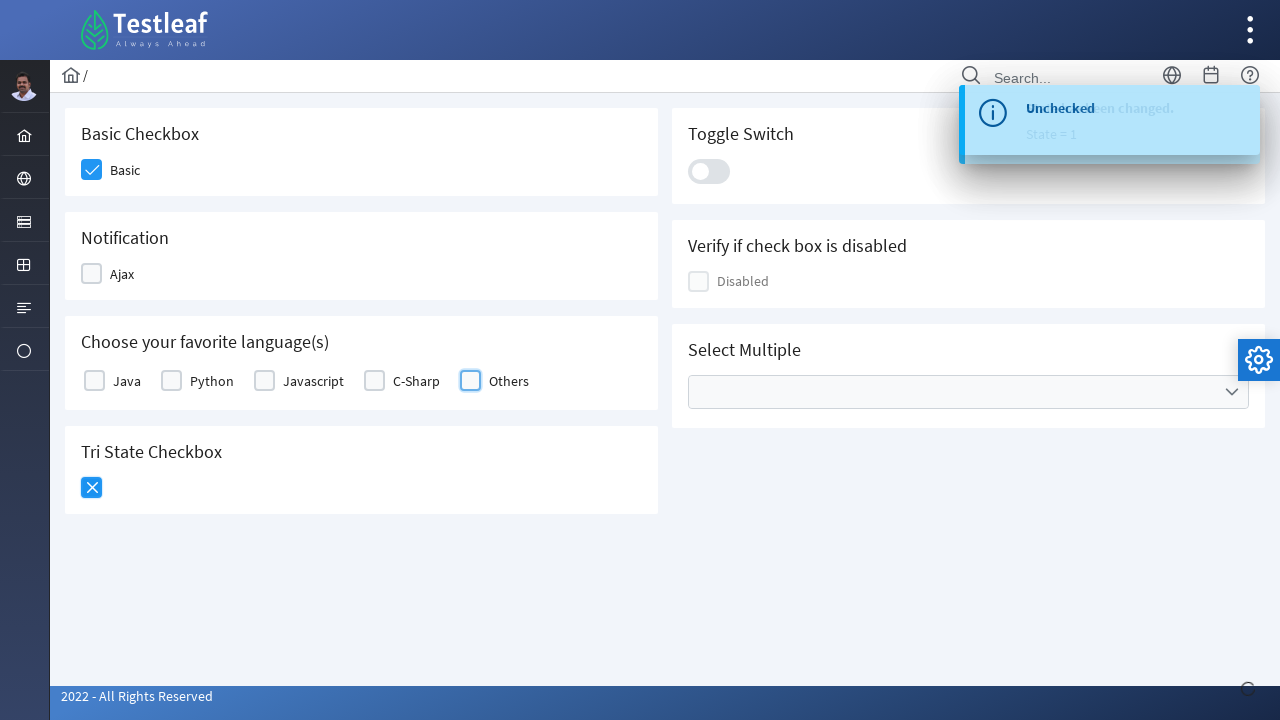

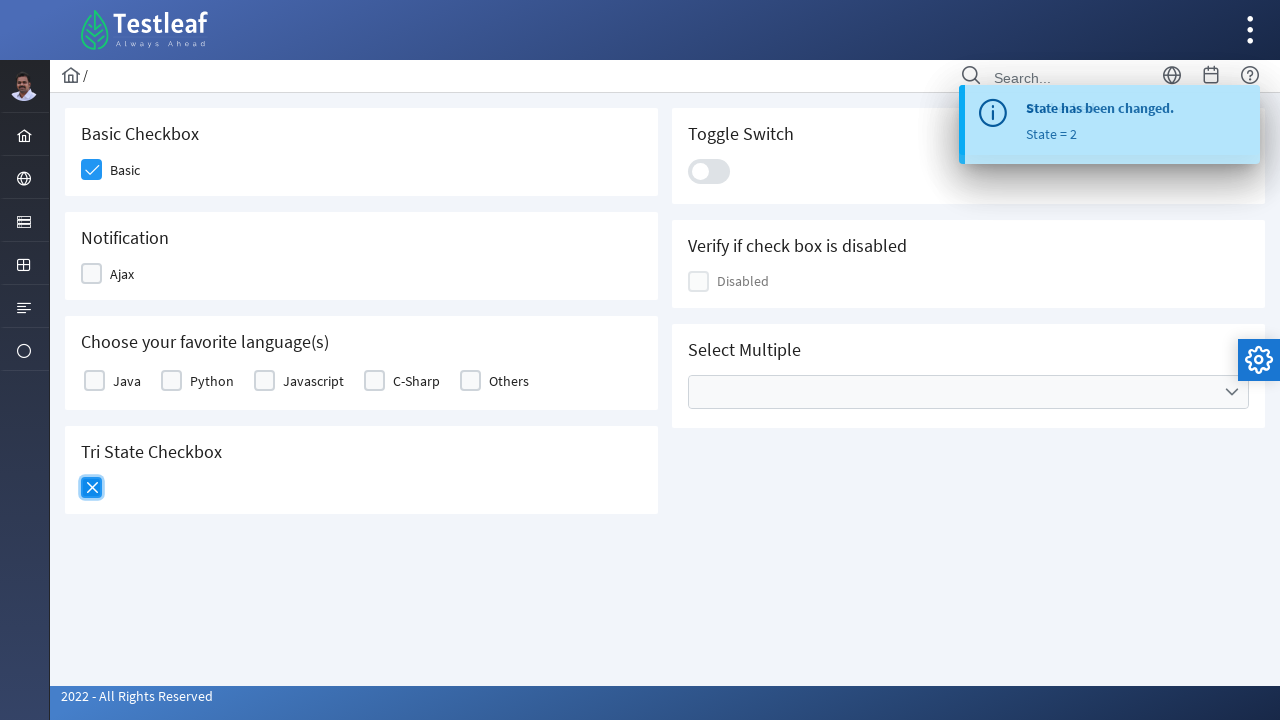